Tests JavaScript confirm dialog handling by clicking a button inside an iframe, accepting the alert, and verifying the confirmation text

Starting URL: https://www.w3schools.com/js/tryit.asp?filename=tryjs_confirm

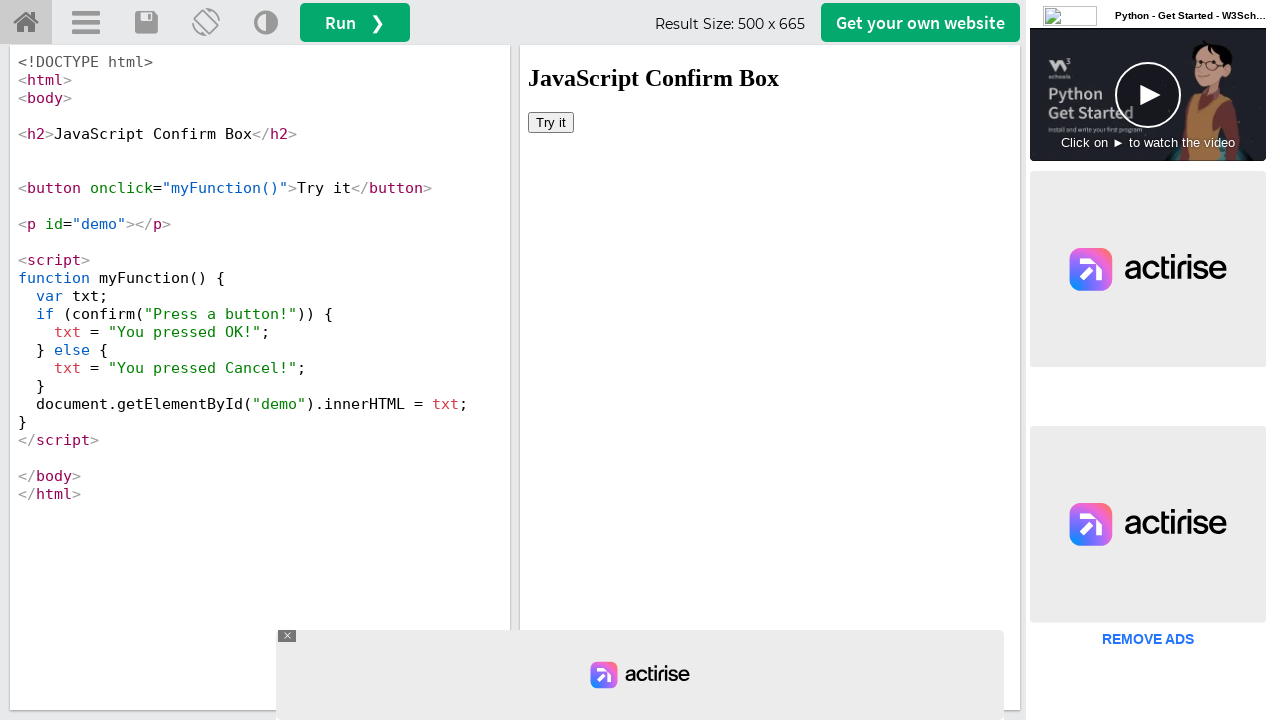

Located iframe with ID 'iframeResult'
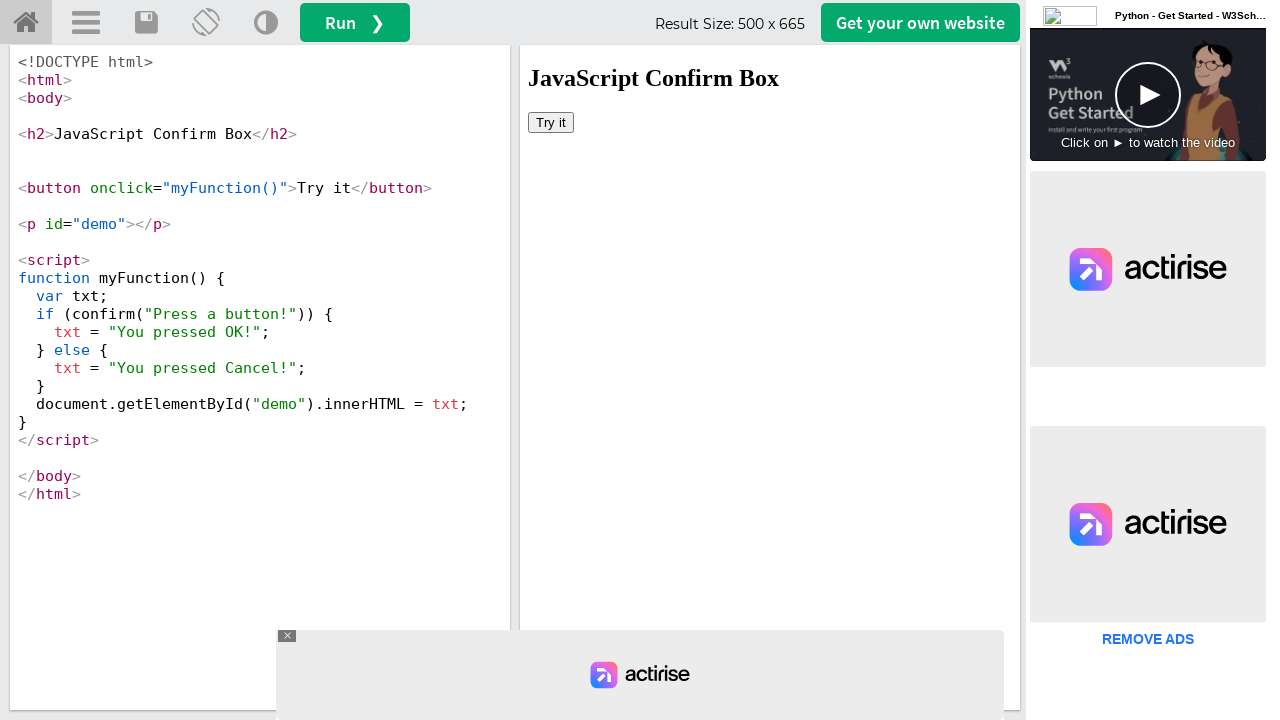

Clicked 'Try it' button inside iframe to trigger confirm dialog at (551, 122) on iframe#iframeResult >> internal:control=enter-frame >> button:has-text('Try it')
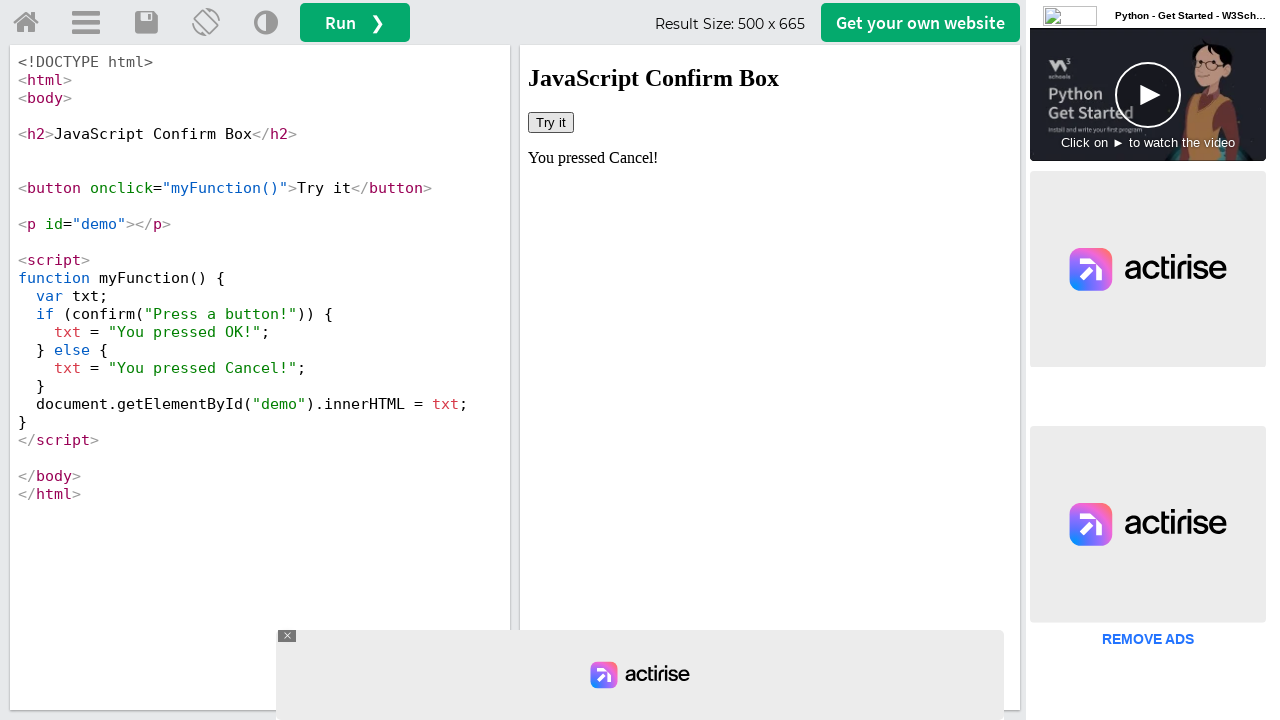

Set up dialog handler to accept confirm dialogs
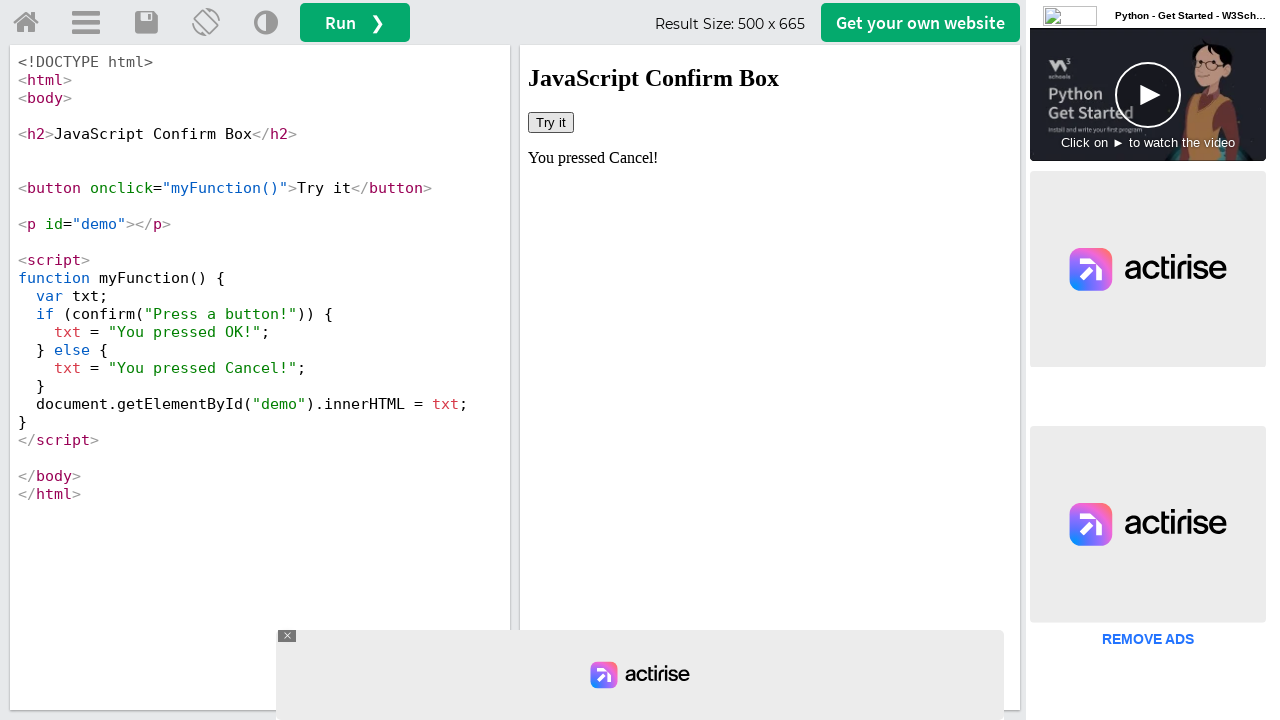

Retrieved confirmation text from demo element
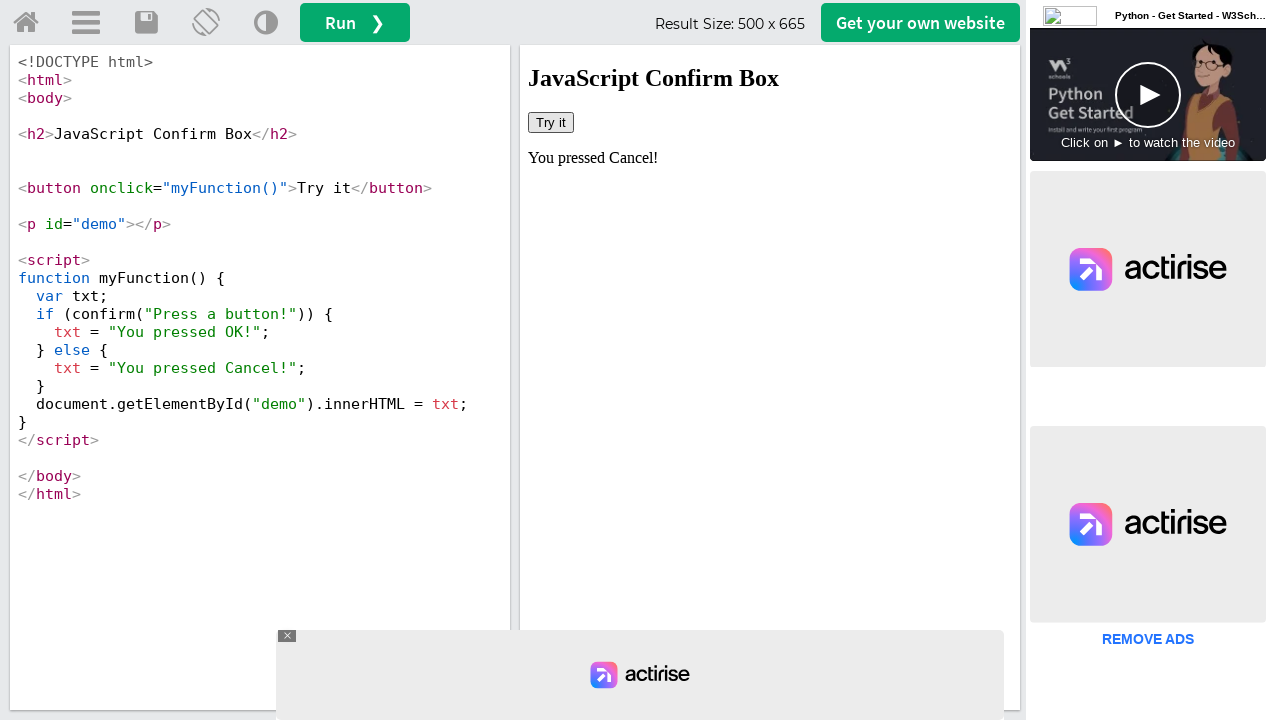

Alert acceptance verification failed - expected text not found
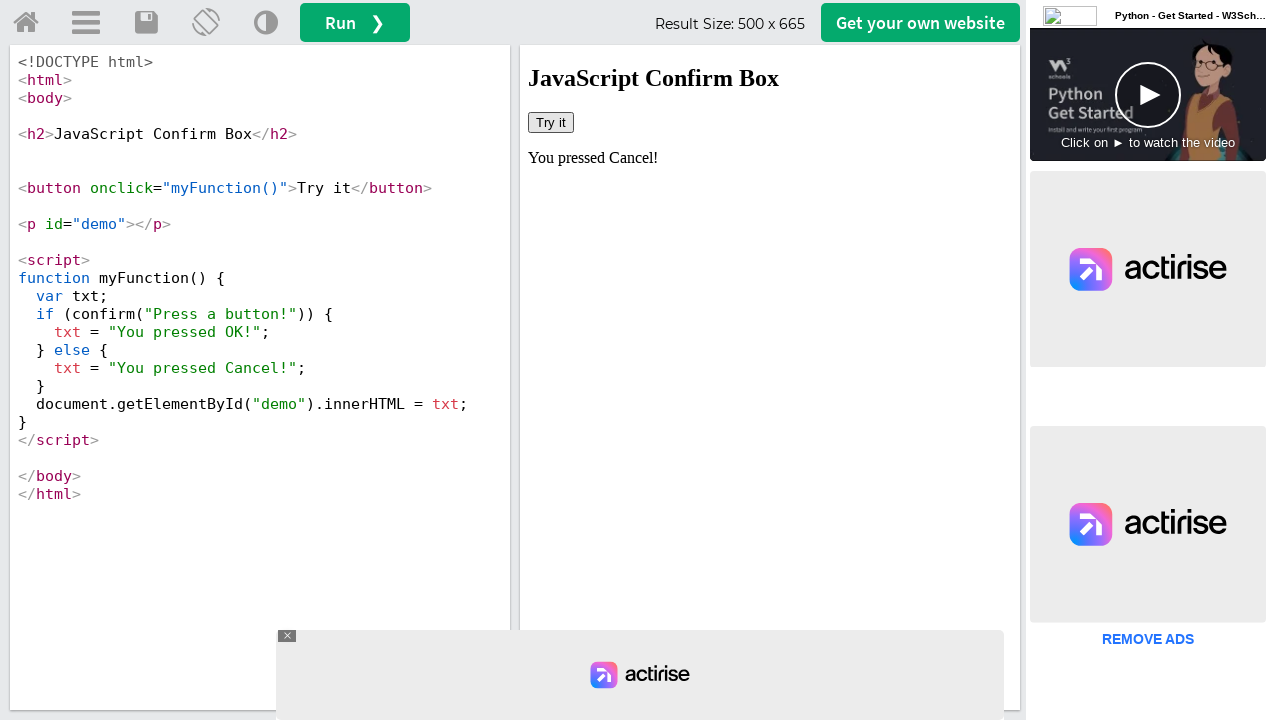

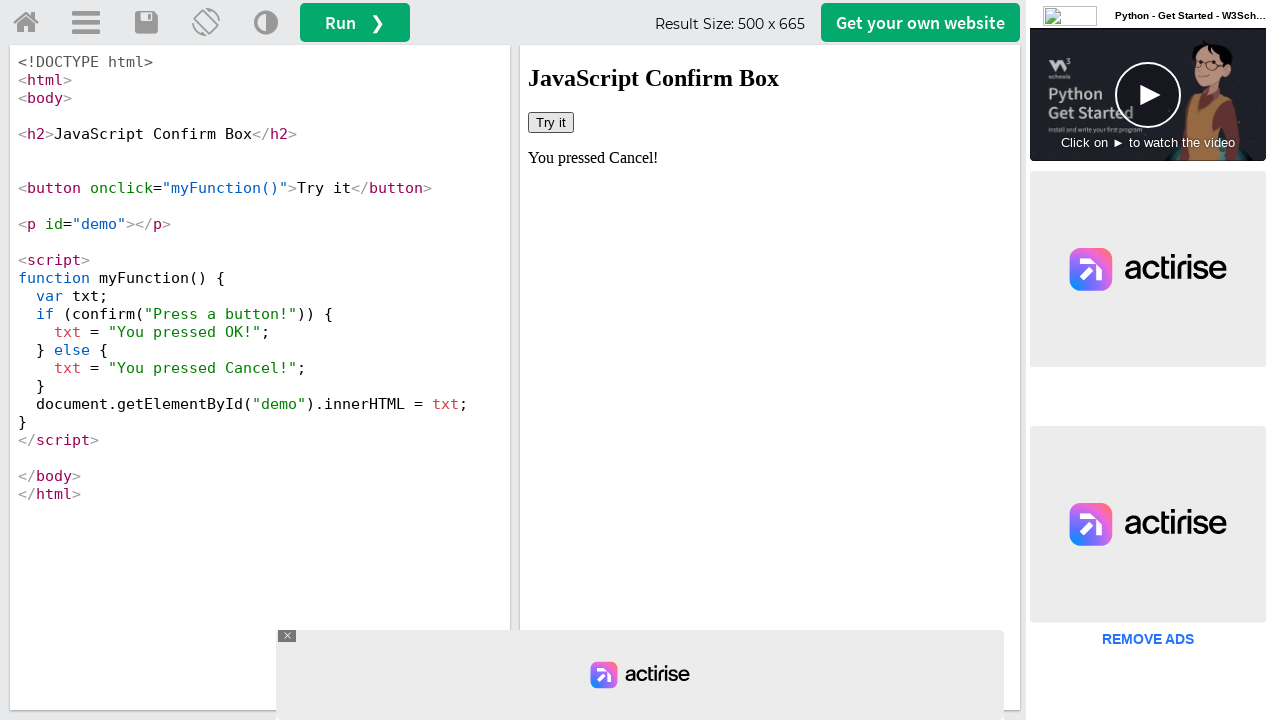